Tests keyboard actions on a text comparison website by entering text in the first field, copying it, and pasting it into the second field using keyboard shortcuts

Starting URL: https://text-compare.com/

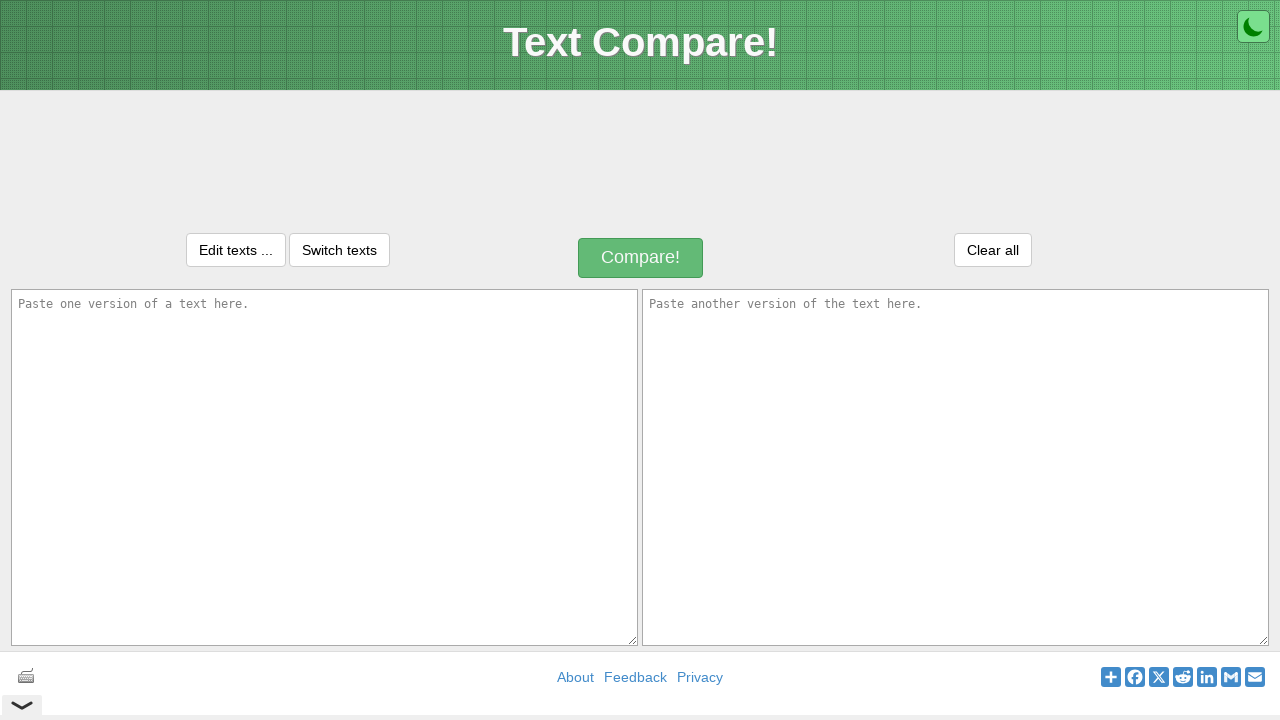

Entered 'Welcome' text in the first textarea field on textarea#inputText1
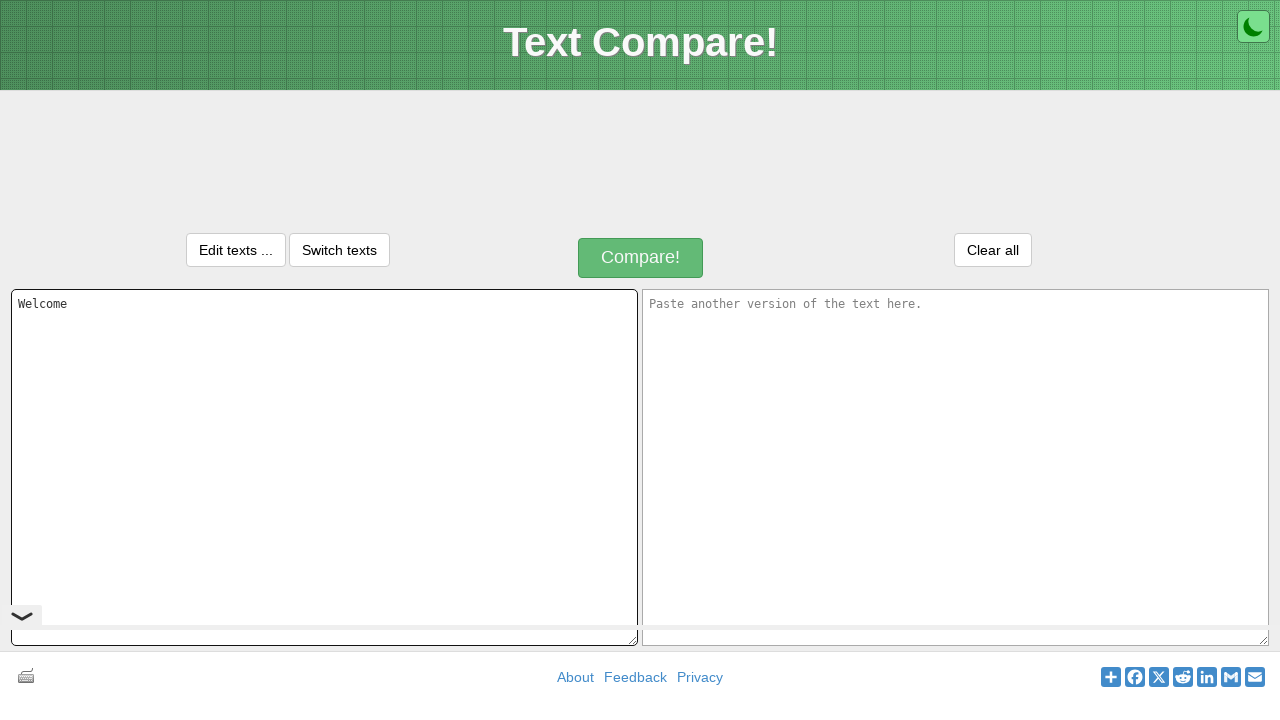

Selected all text in first field using Ctrl+A
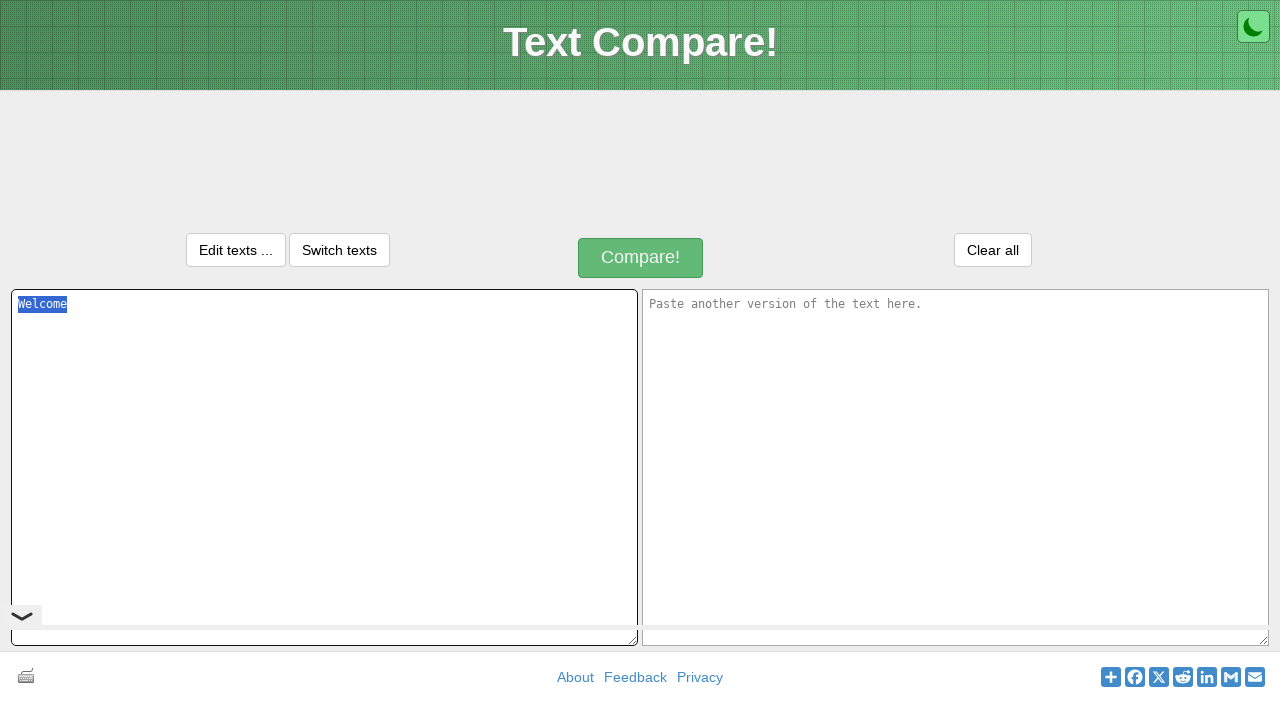

Copied selected text using Ctrl+C
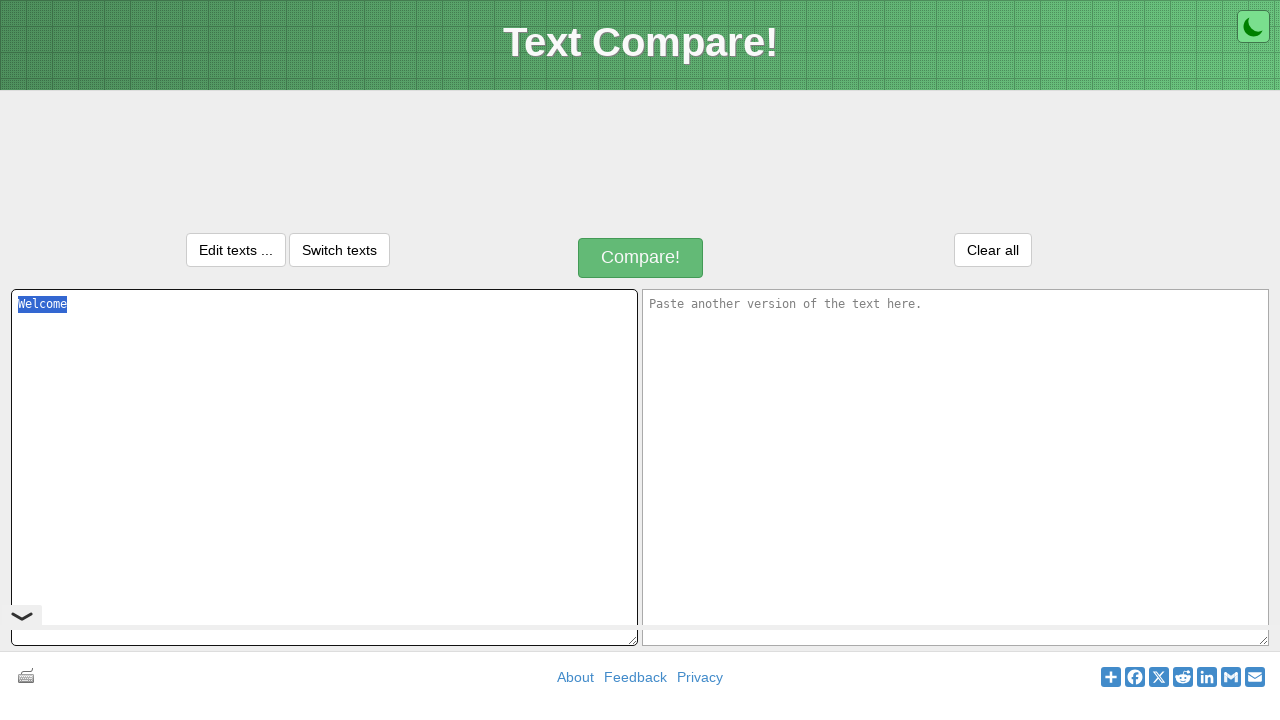

Moved to the second textarea field using Tab key
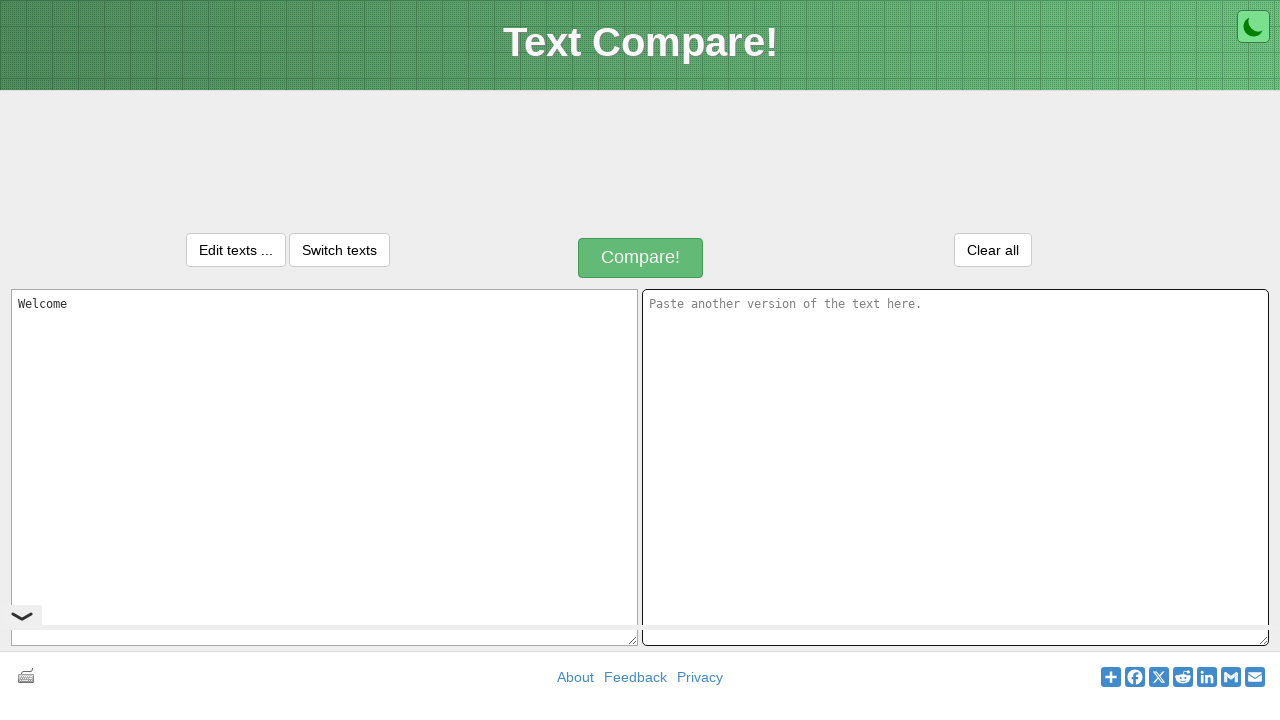

Pasted text into second field using Ctrl+V
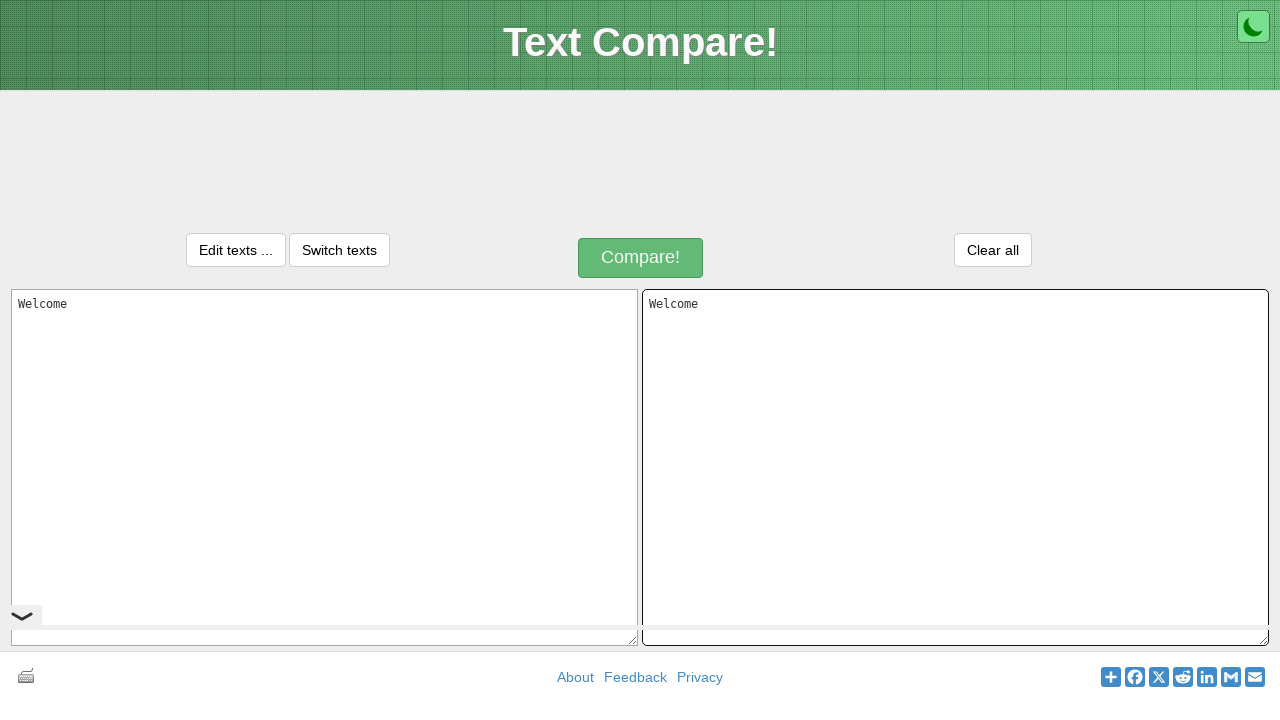

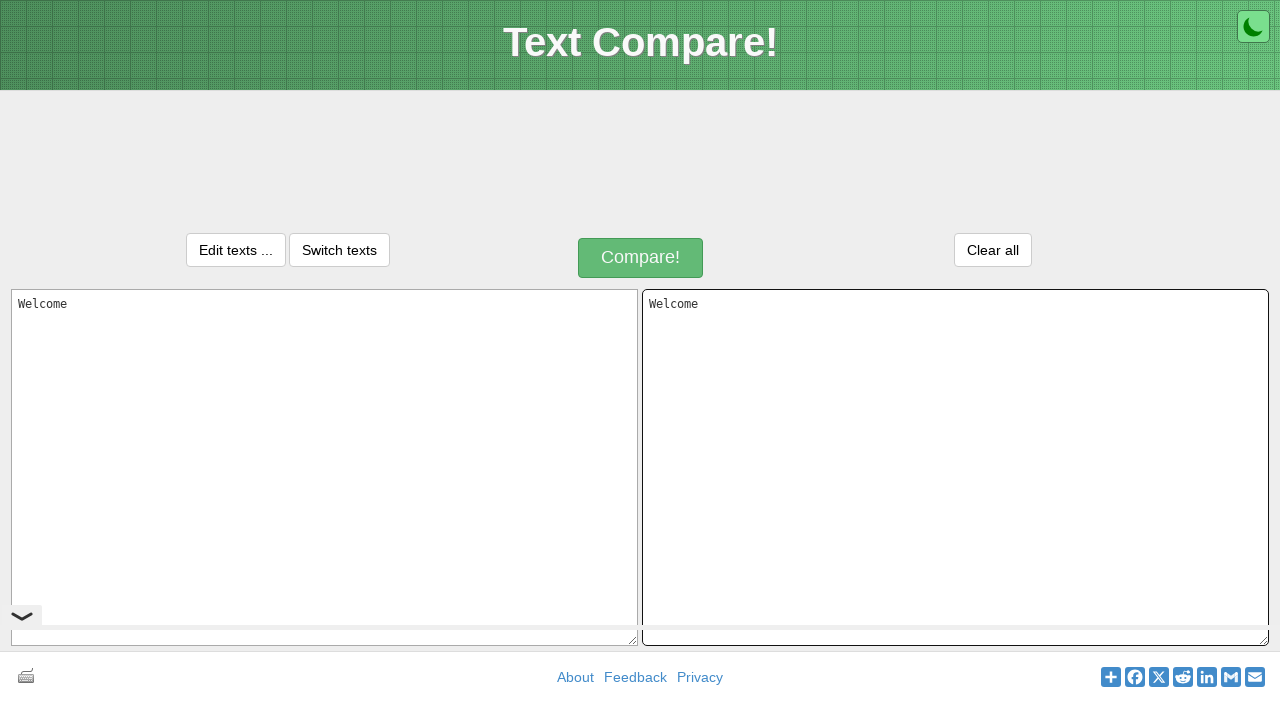